Tests the forgot password link by clicking it and verifying navigation to the forgot password page

Starting URL: https://cch247.com/apps

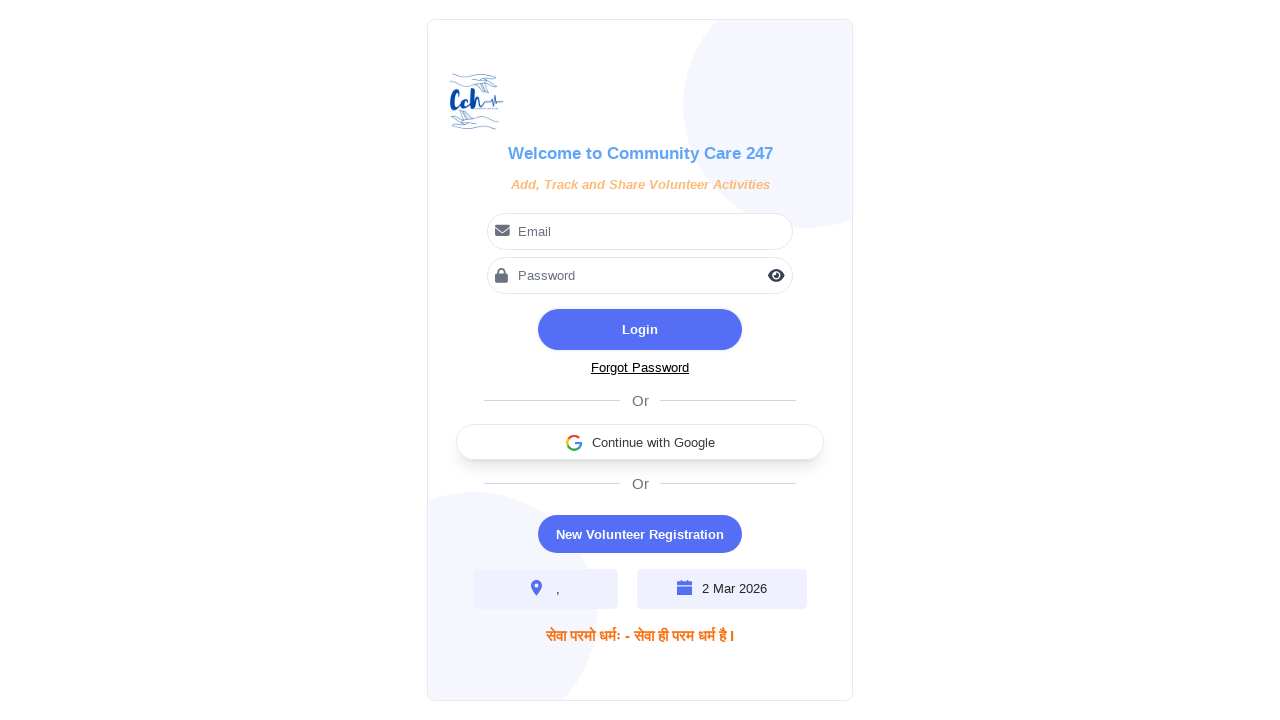

Clicked on forgot password link at (640, 368) on xpath=//h2[normalize-space()='Forgot Password']
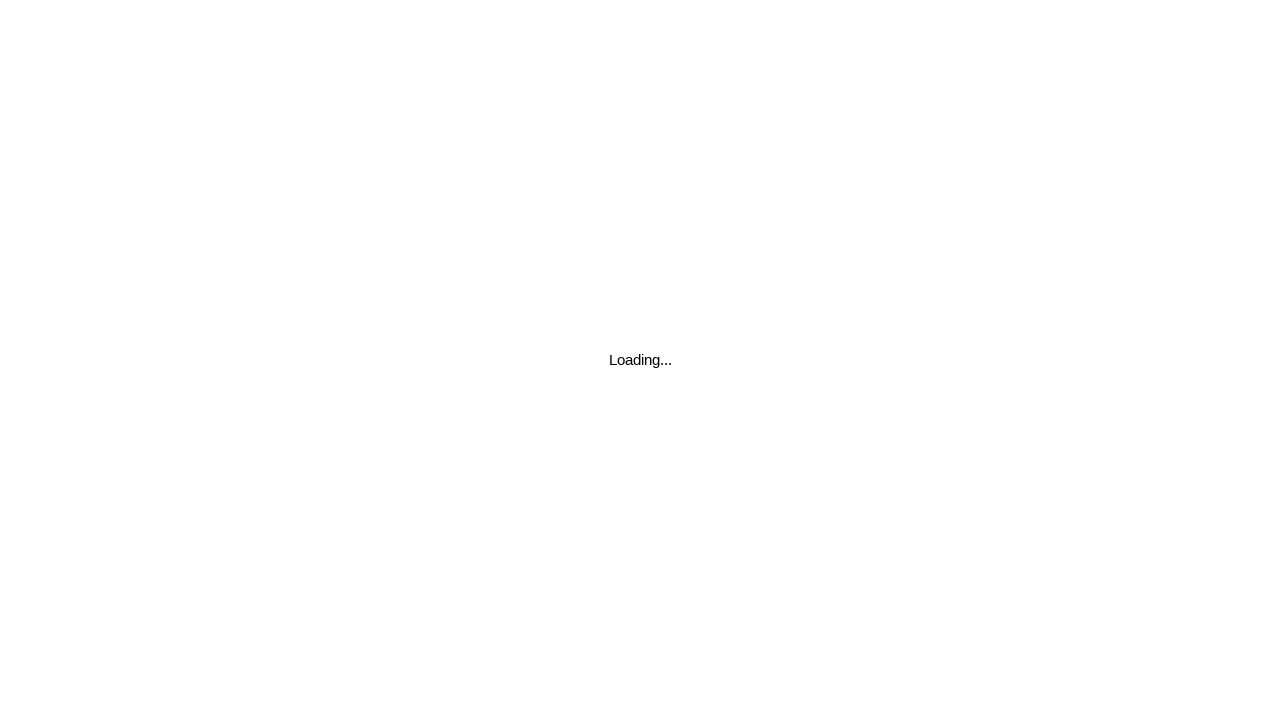

Navigated to forgot password page - URL verified as https://cch247.com/apps/forget
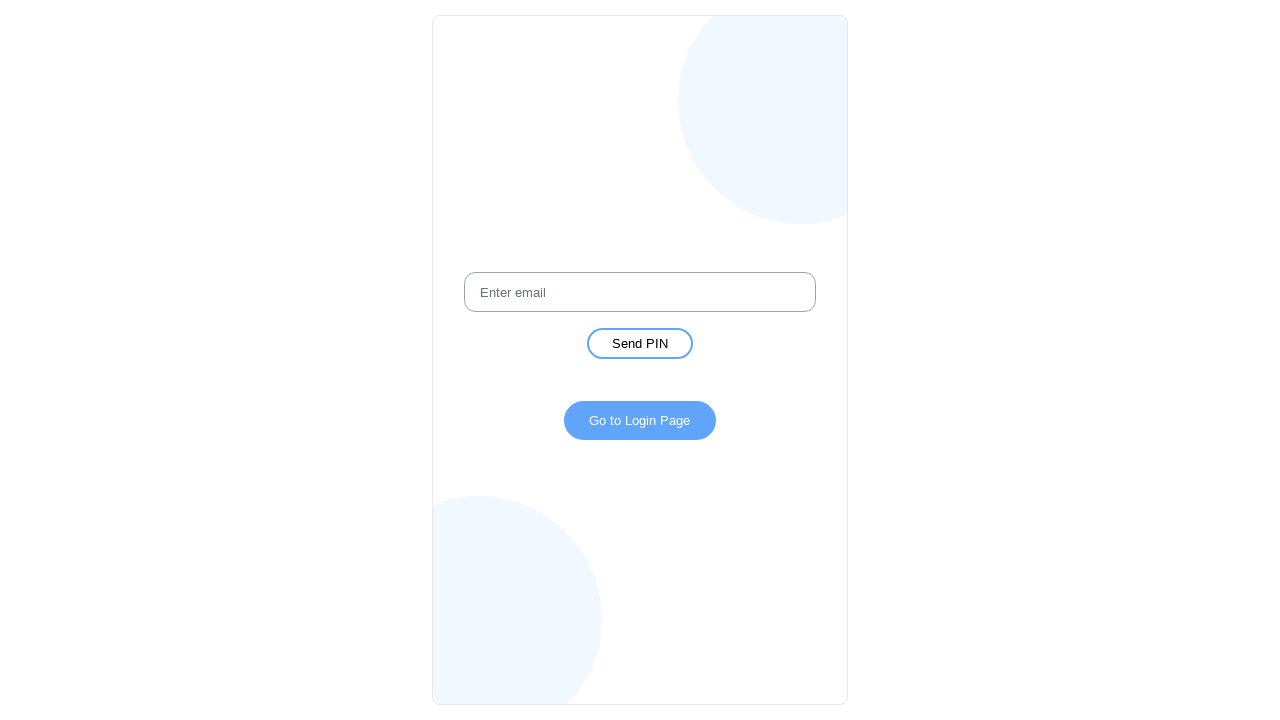

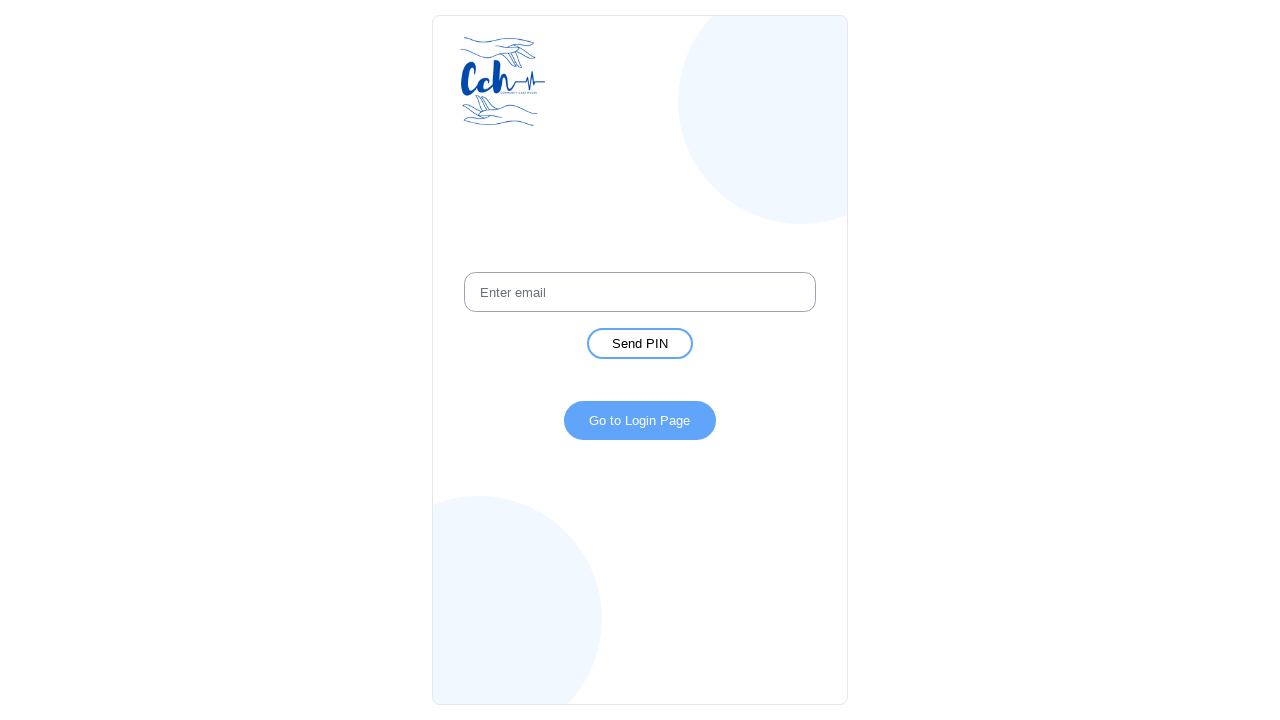